Tests AJAX functionality by clicking a button that triggers an AJAX request and waiting for the success message to appear

Starting URL: http://uitestingplayground.com/ajax

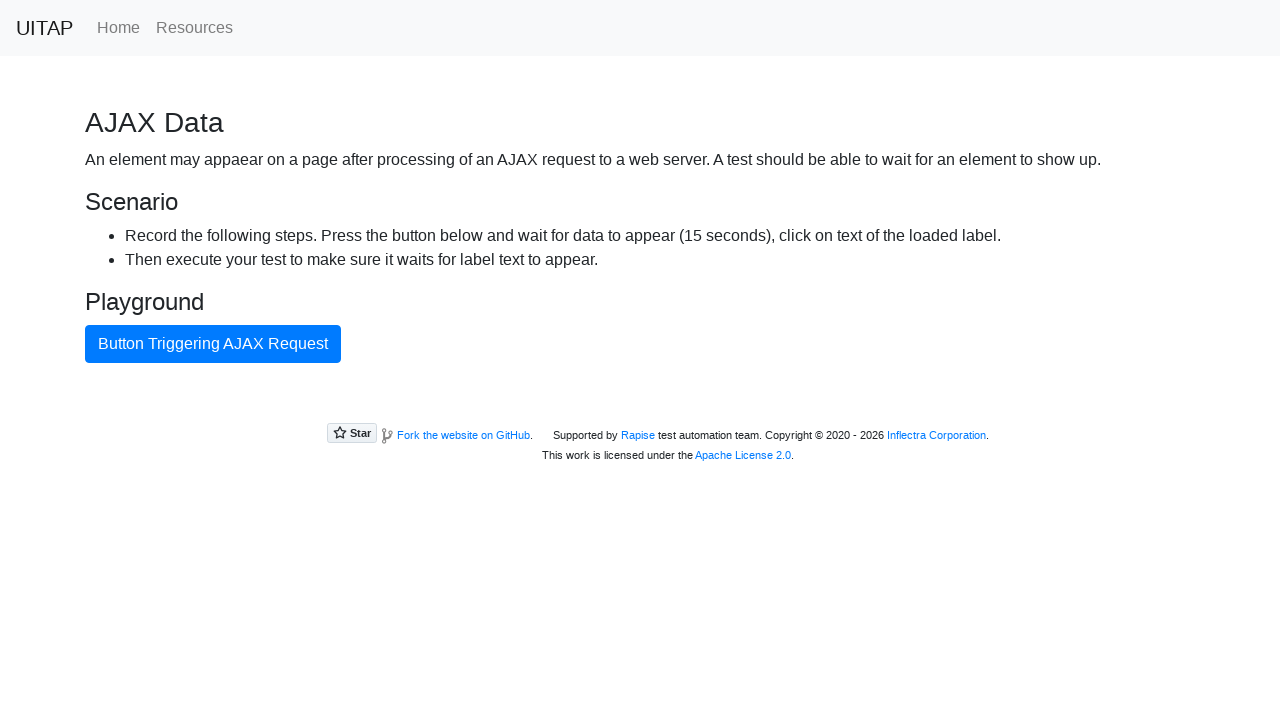

AJAX button became visible
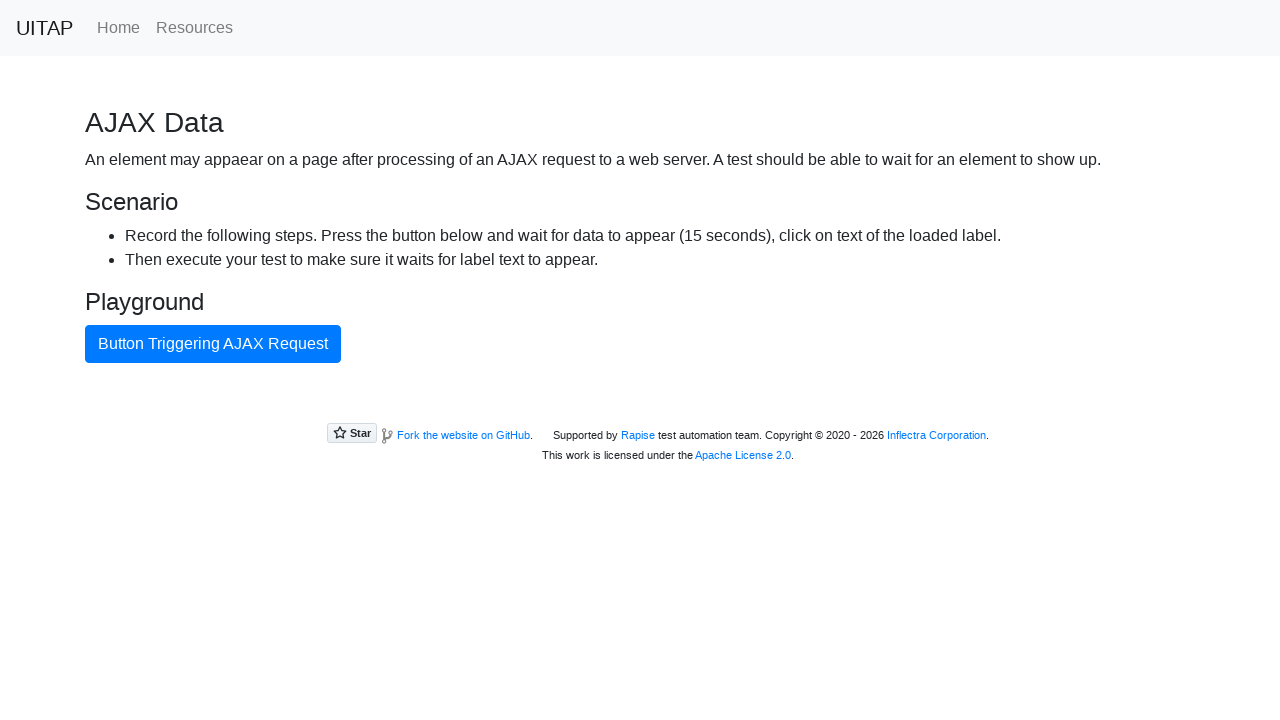

Clicked AJAX button to trigger request at (213, 344) on #ajaxButton
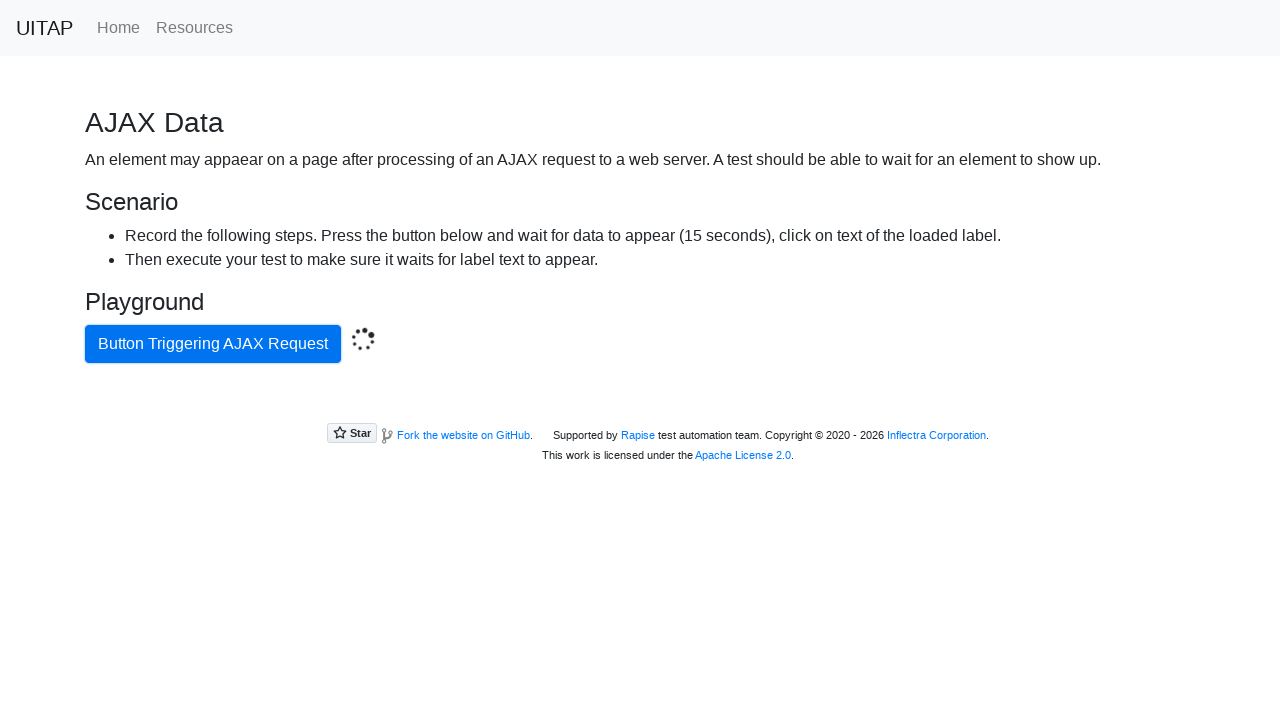

Green success message appeared after AJAX completed
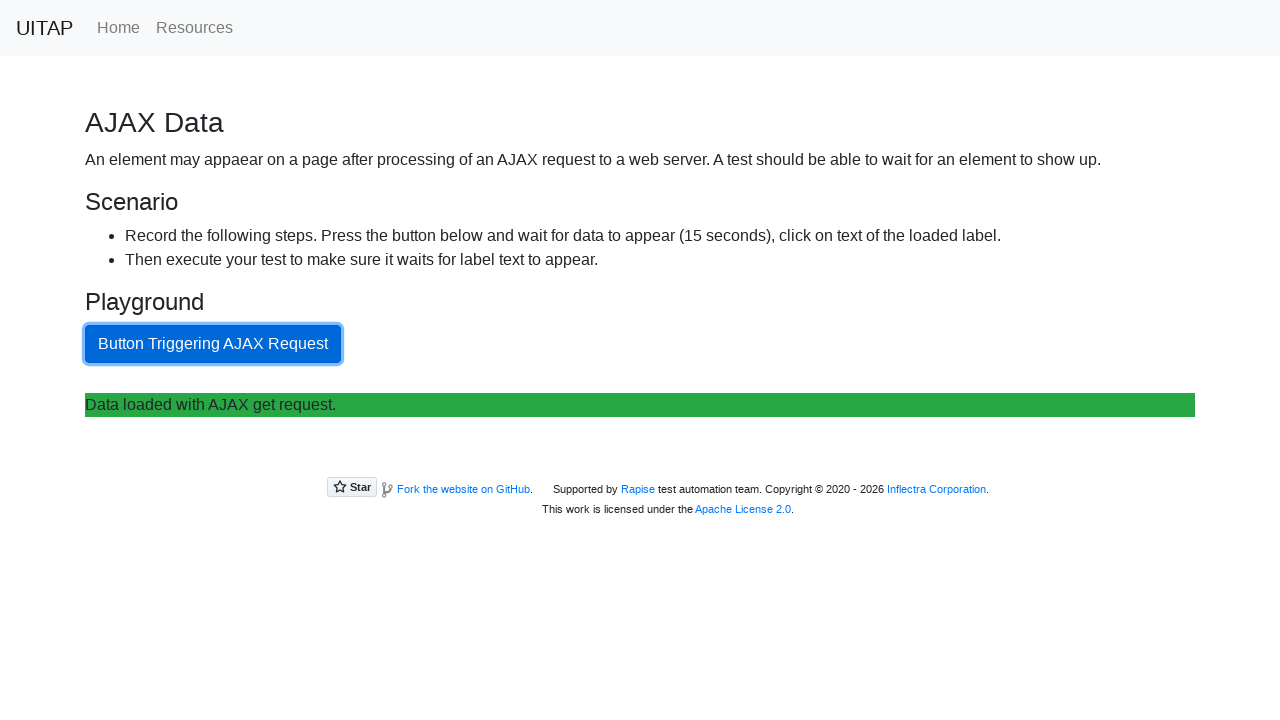

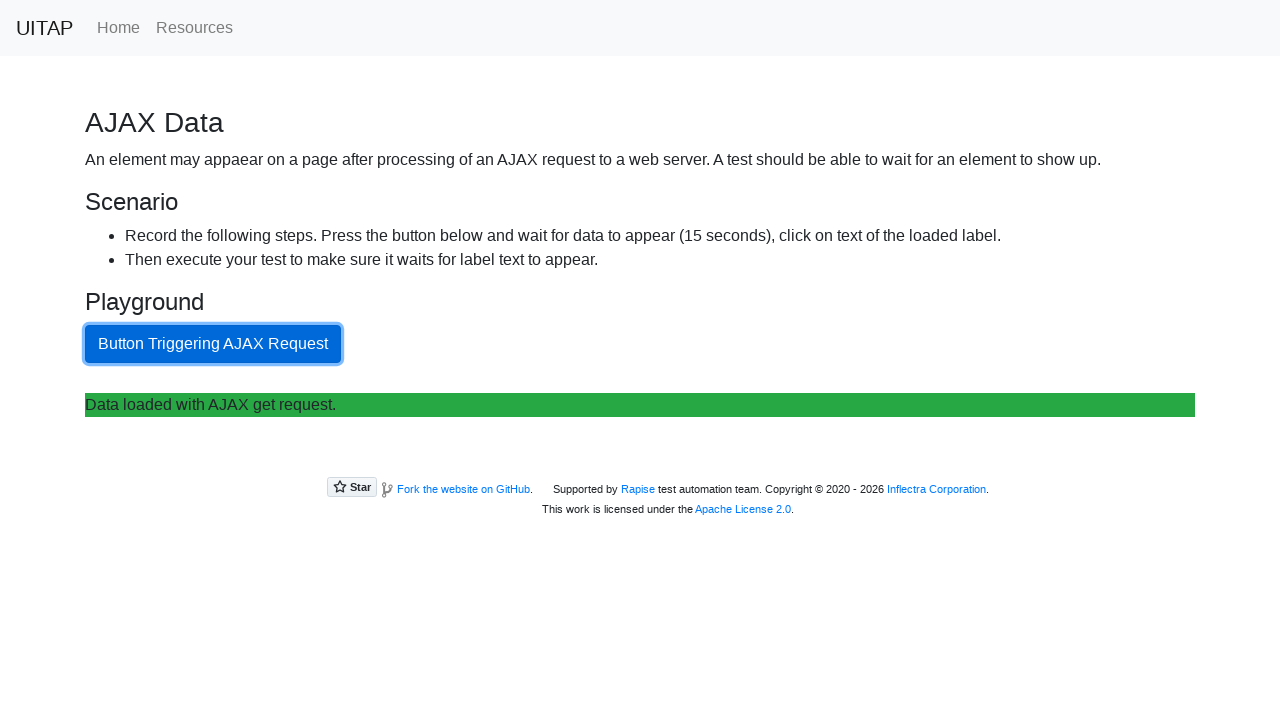